Tests browser window handling by clicking a button that opens a new window, then switches to the new window and verifies a sample heading element is present.

Starting URL: https://demoqa.com/browser-windows

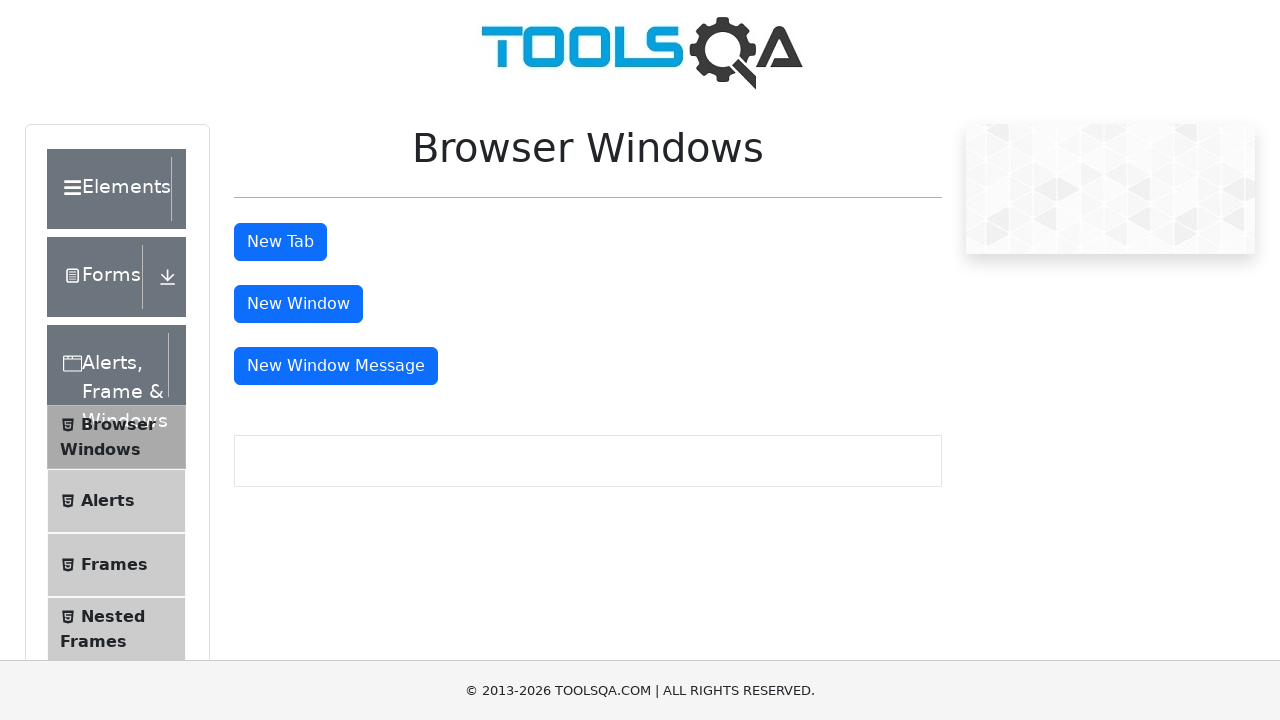

Clicked button to open new window at (298, 304) on #windowButton
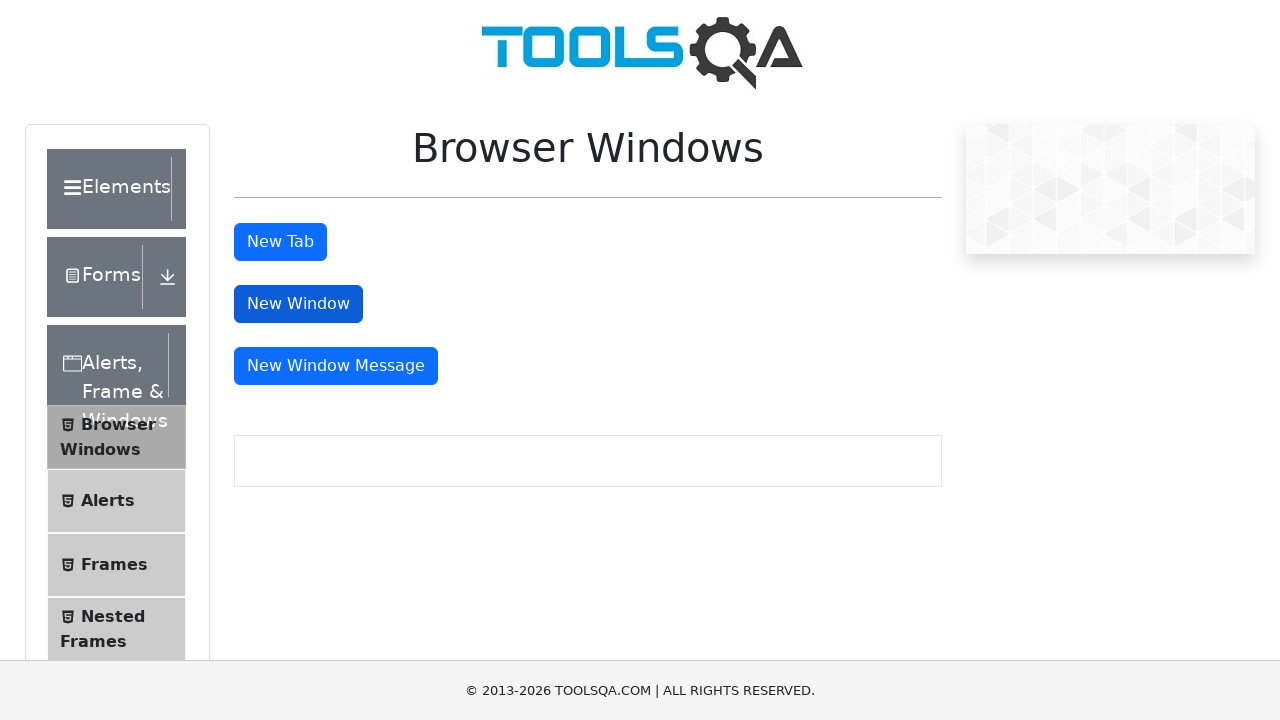

New window handle obtained
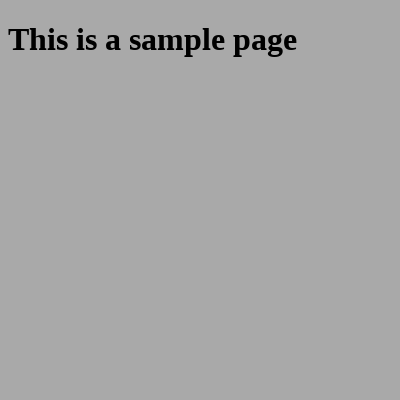

Sample heading element loaded in new window
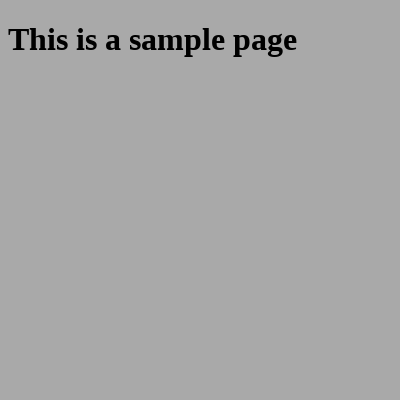

Located sample heading element
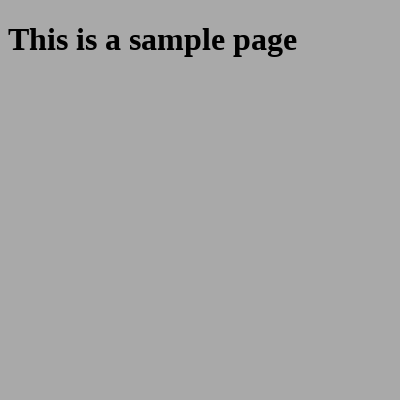

Sample heading element is visible
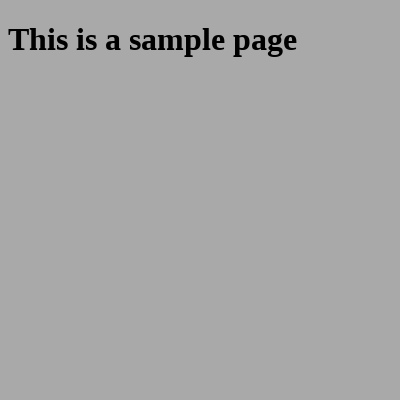

Closed new window
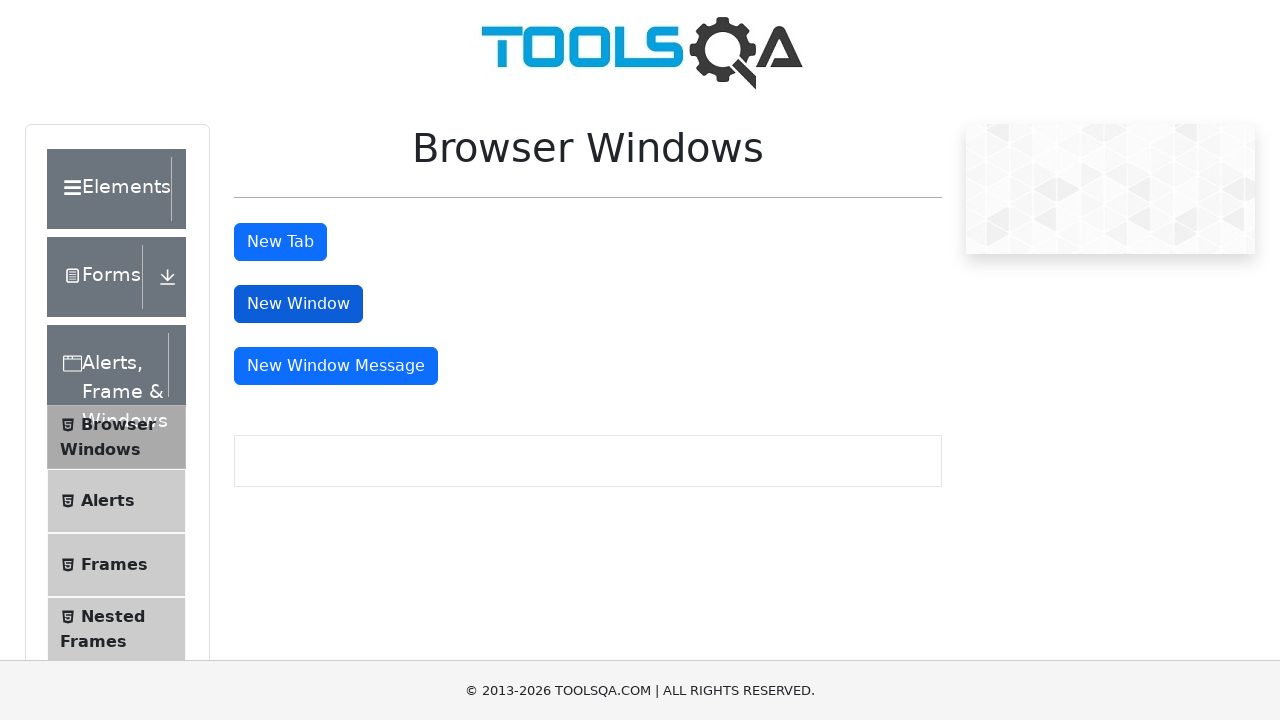

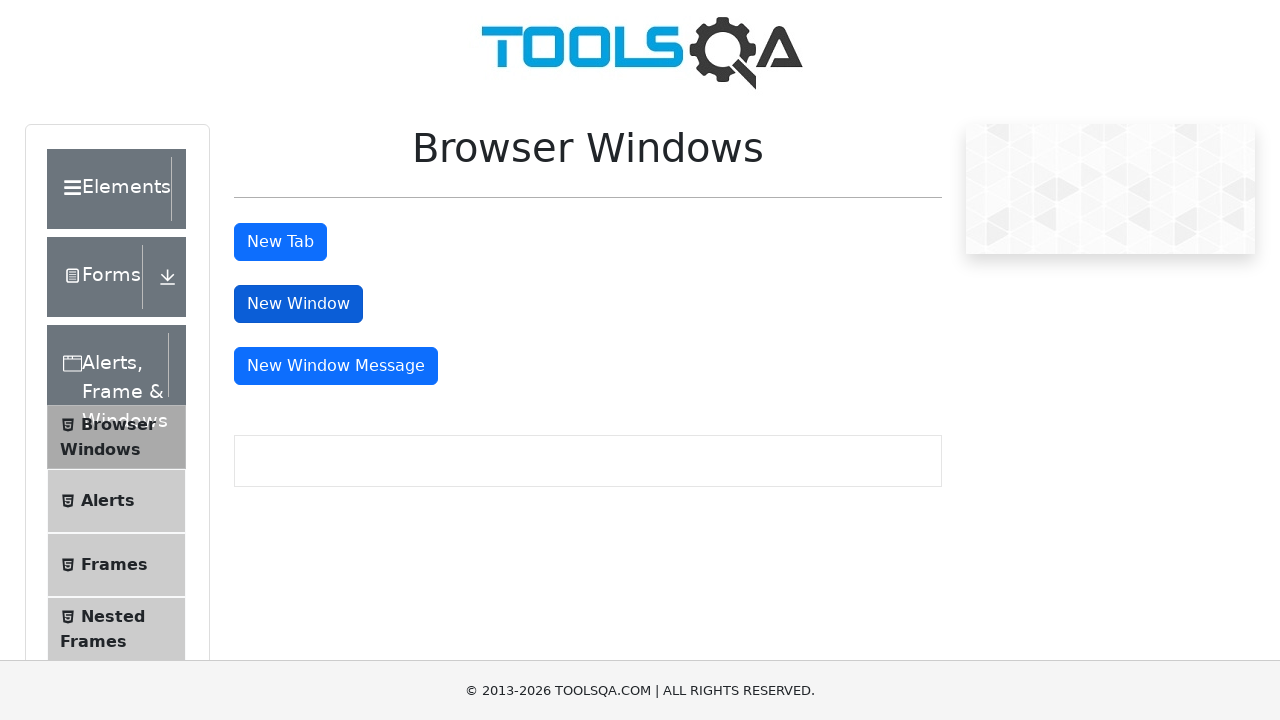